Expands Selenium Test Papers section and right-clicks on Day 6 Tasks link

Starting URL: http://greenstech.in/selenium-course-content.html

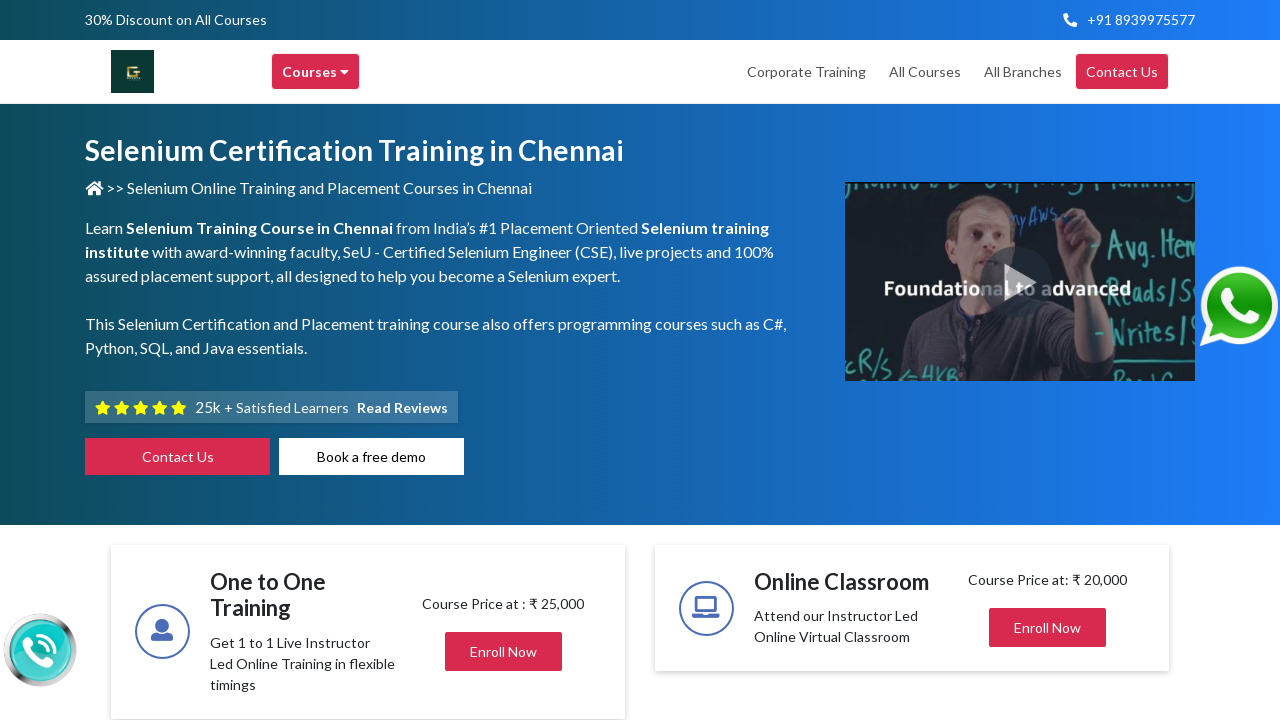

Clicked Selenium Test Papers section to expand at (1048, 360) on div#heading303
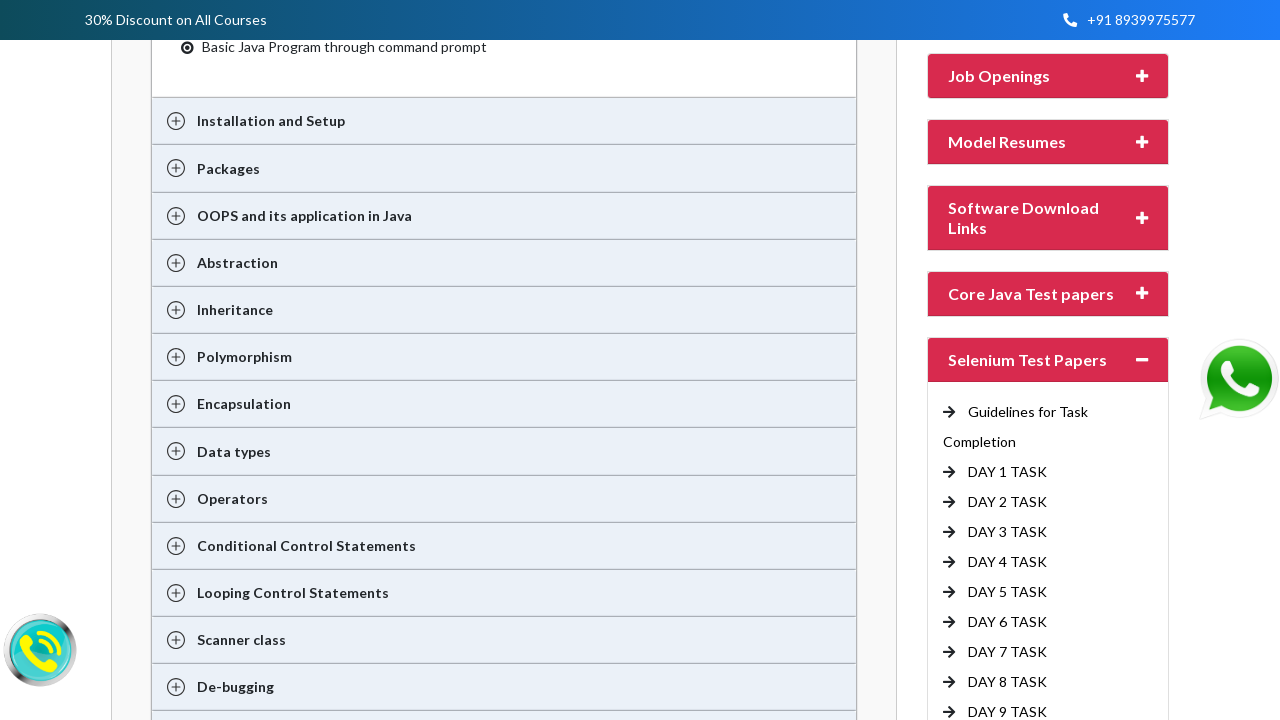

Right-clicked on Day 6 Tasks link at (1008, 622) on //a[text()=' DAY 6 TASK']
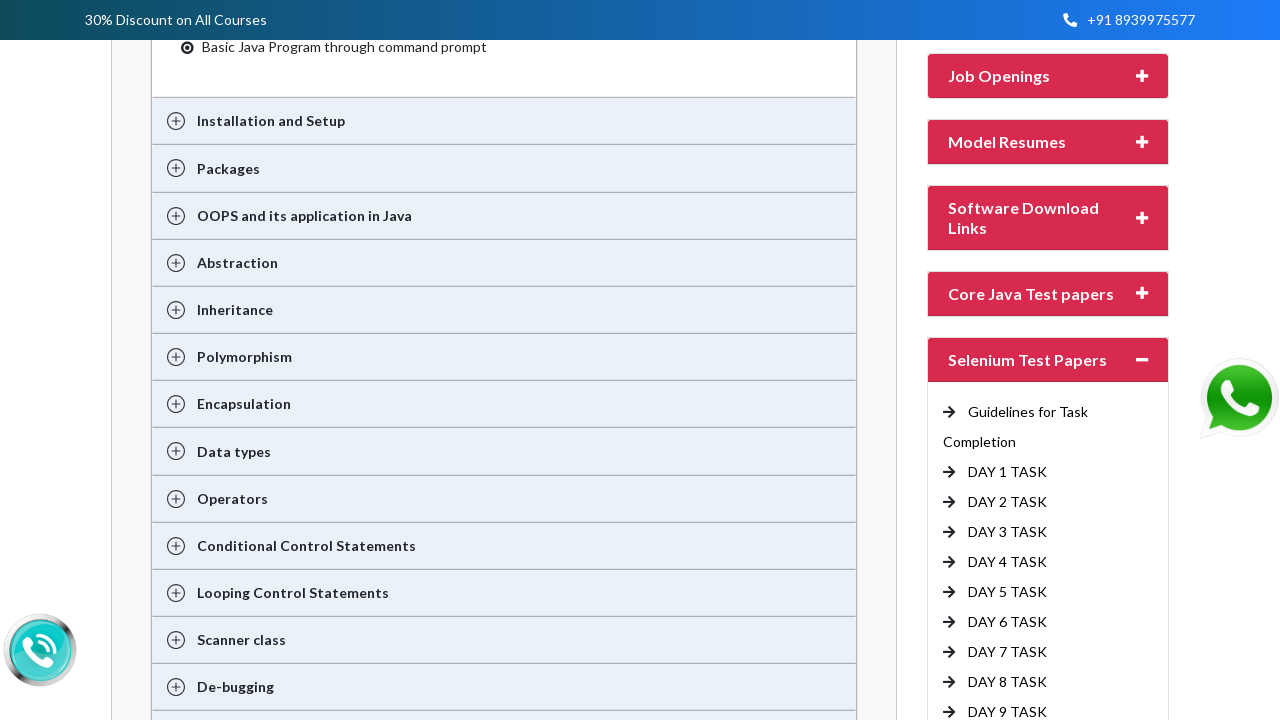

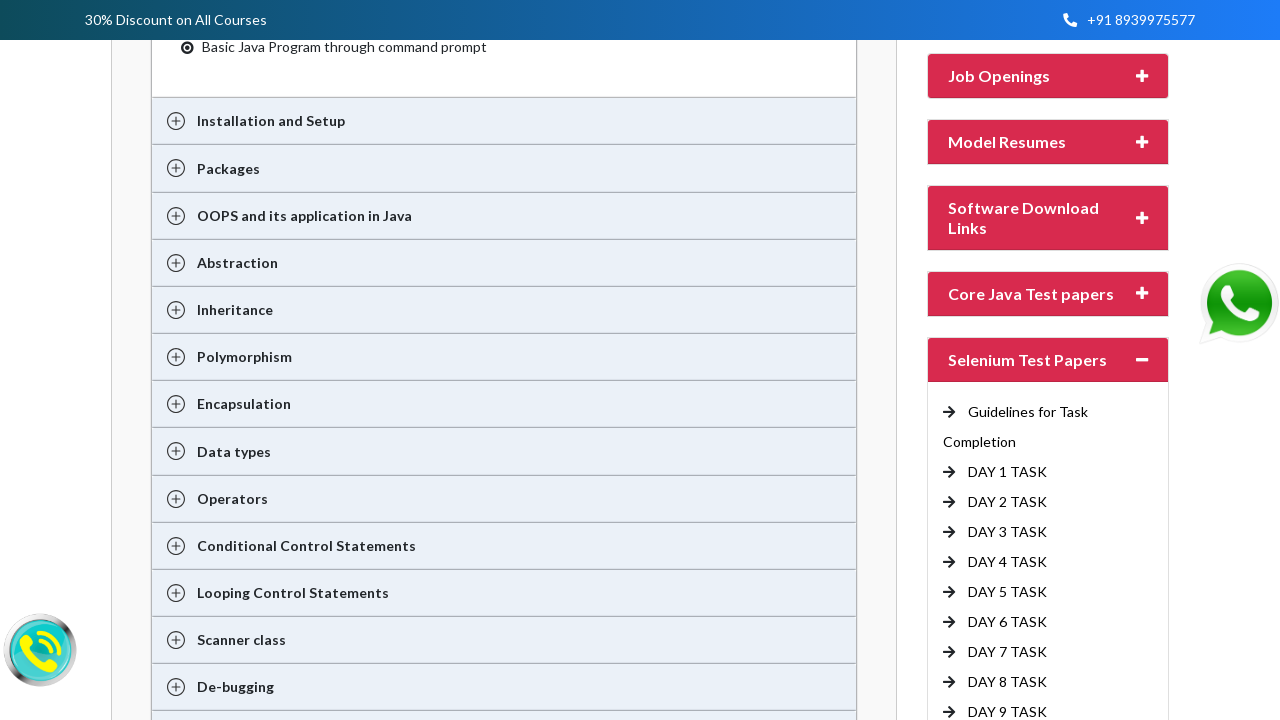